Fills registration form fields including first name, last name, address, email, and phone number

Starting URL: https://demo.automationtesting.in/Register.html

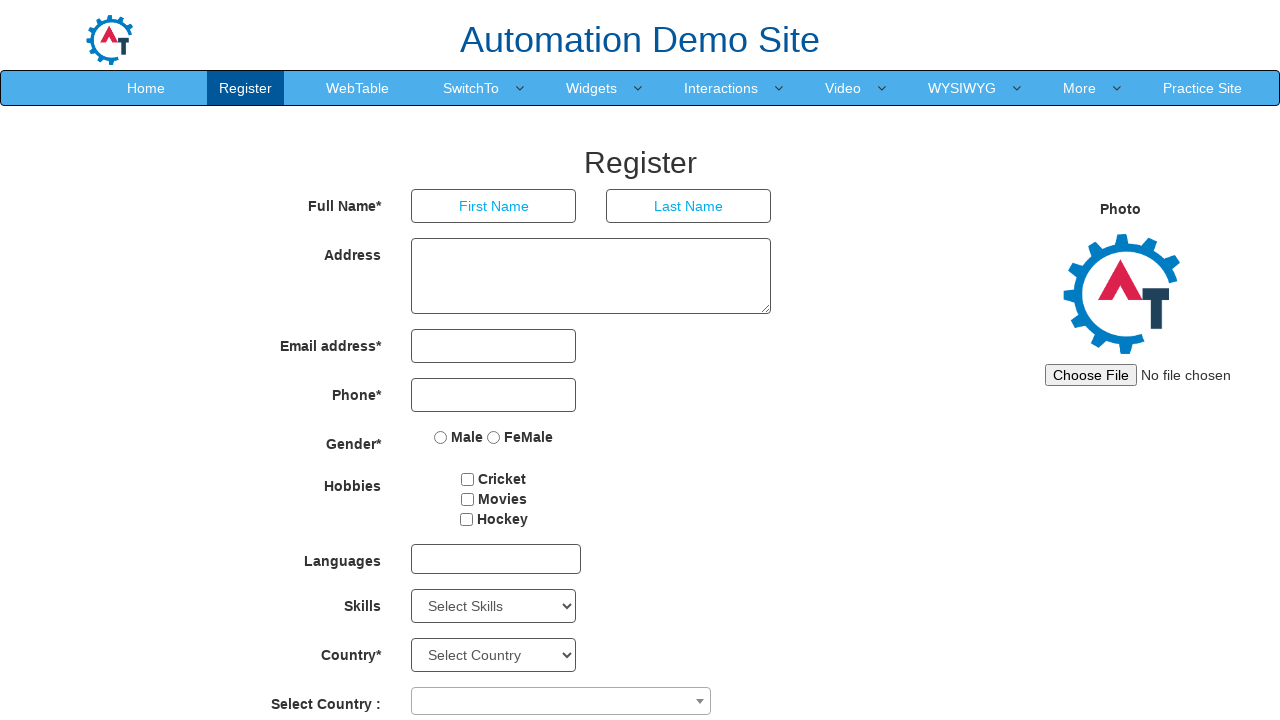

Filled first name field with 'John' on input[placeholder='First Name']
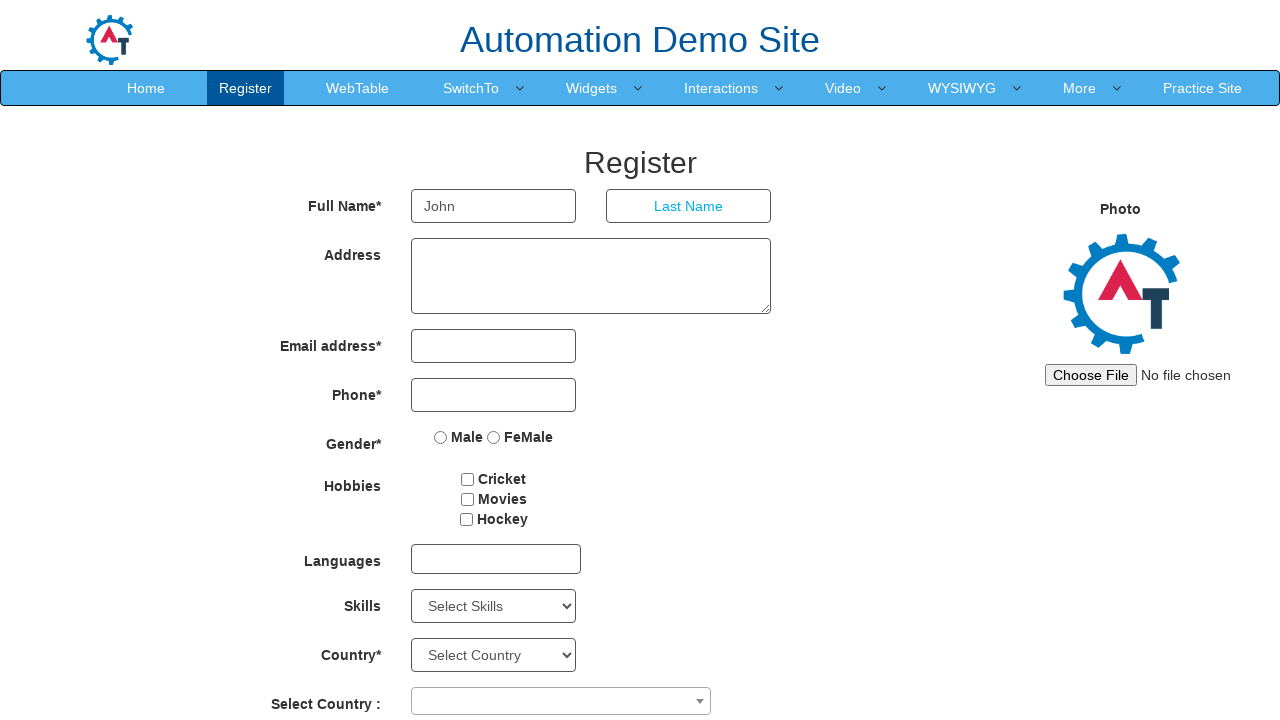

Filled last name field with 'Doe' on input[placeholder='Last Name']
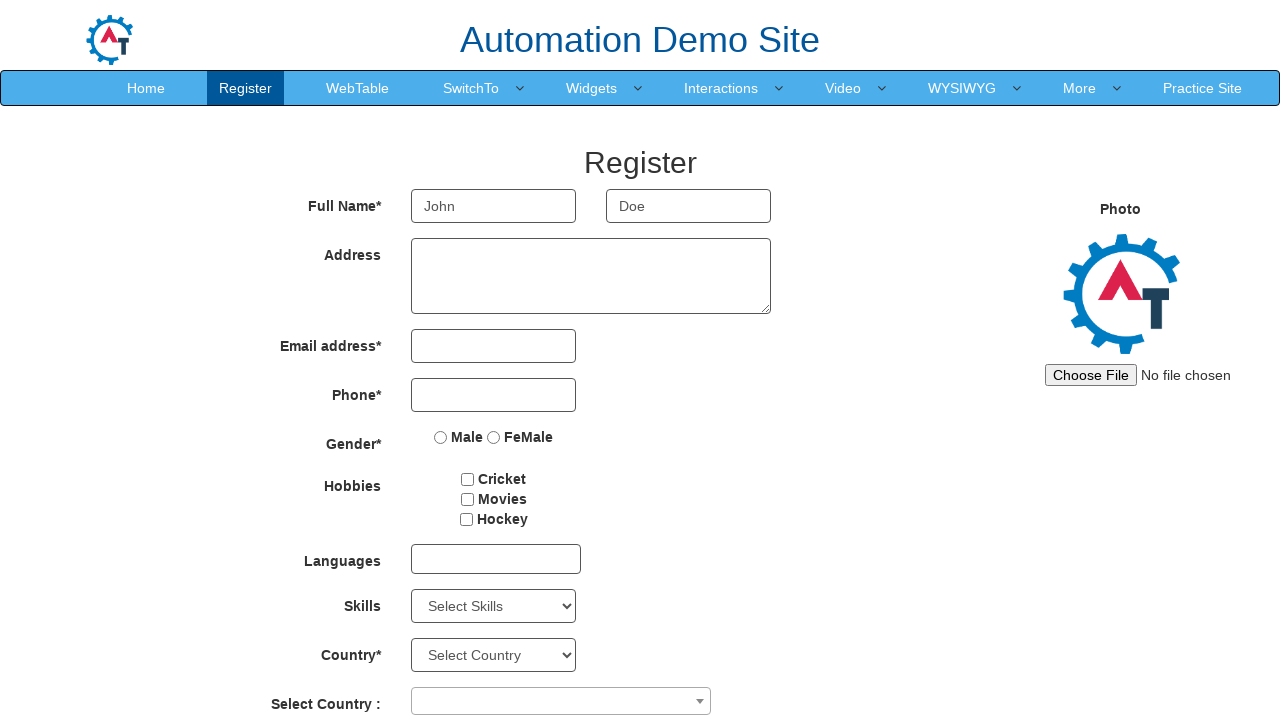

Filled address field with '123 Main St' on textarea
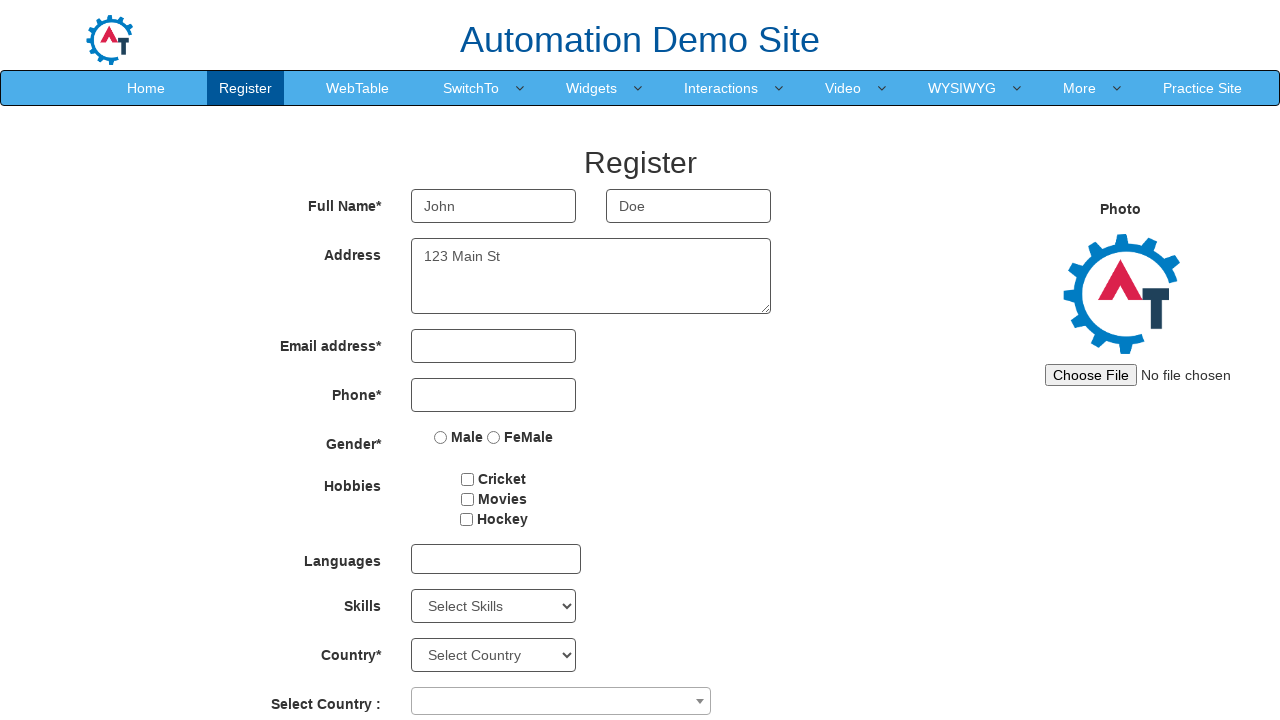

Filled email field with 'john.doe@example.com' on input[type='email']
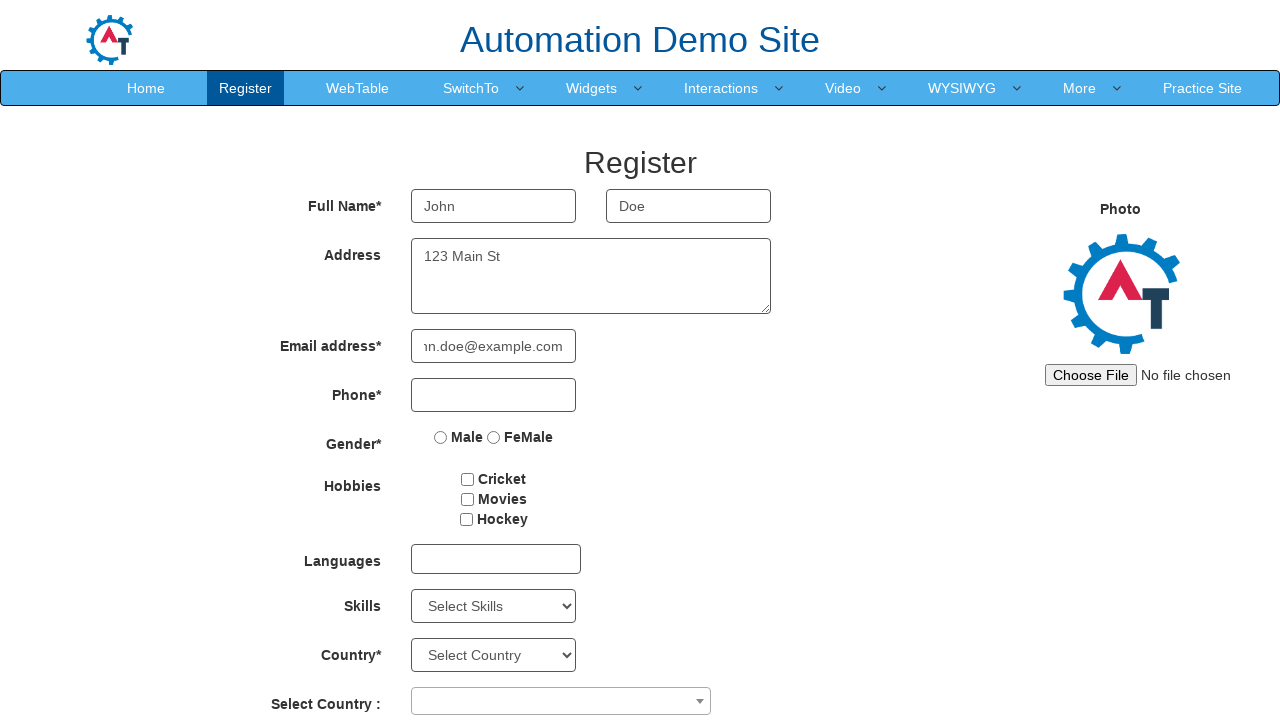

Filled phone number field with '1234567890' on input[type='tel']
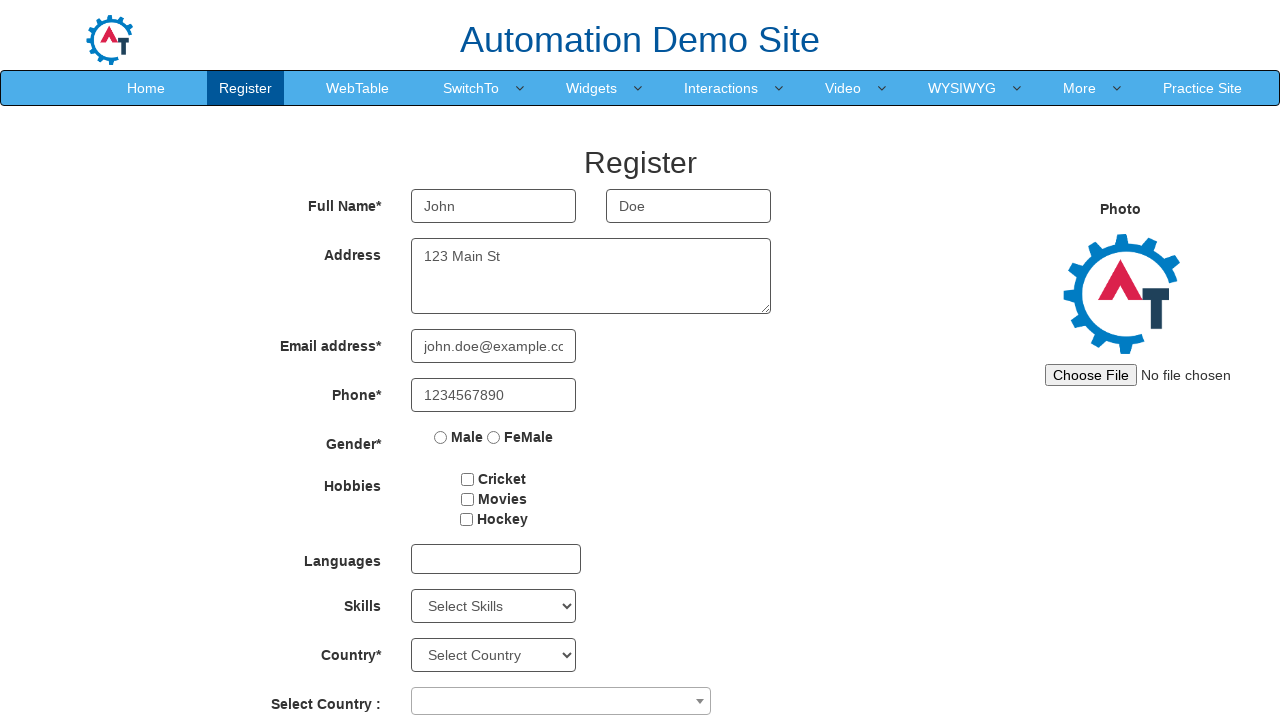

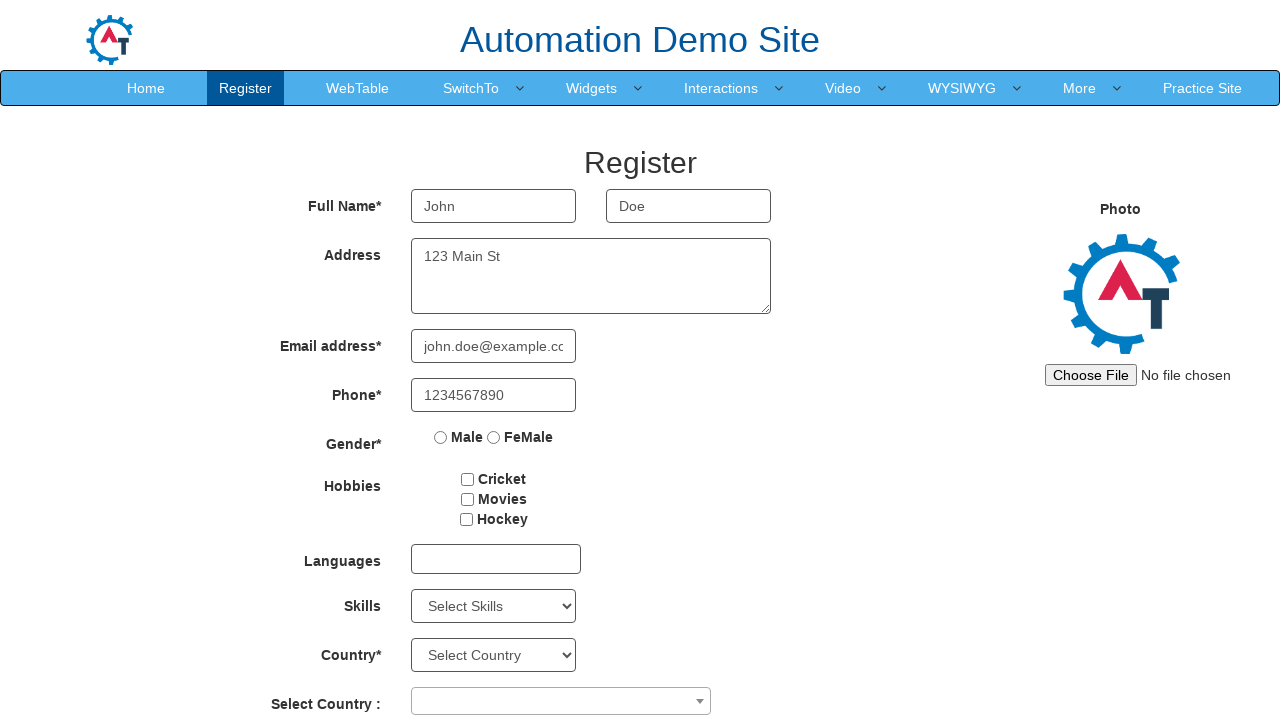